Tests various XPath selector types on a form by filling multiple input fields and clicking a button to demonstrate different XPath strategies

Starting URL: https://syntaxprojects.com/Xpath.php

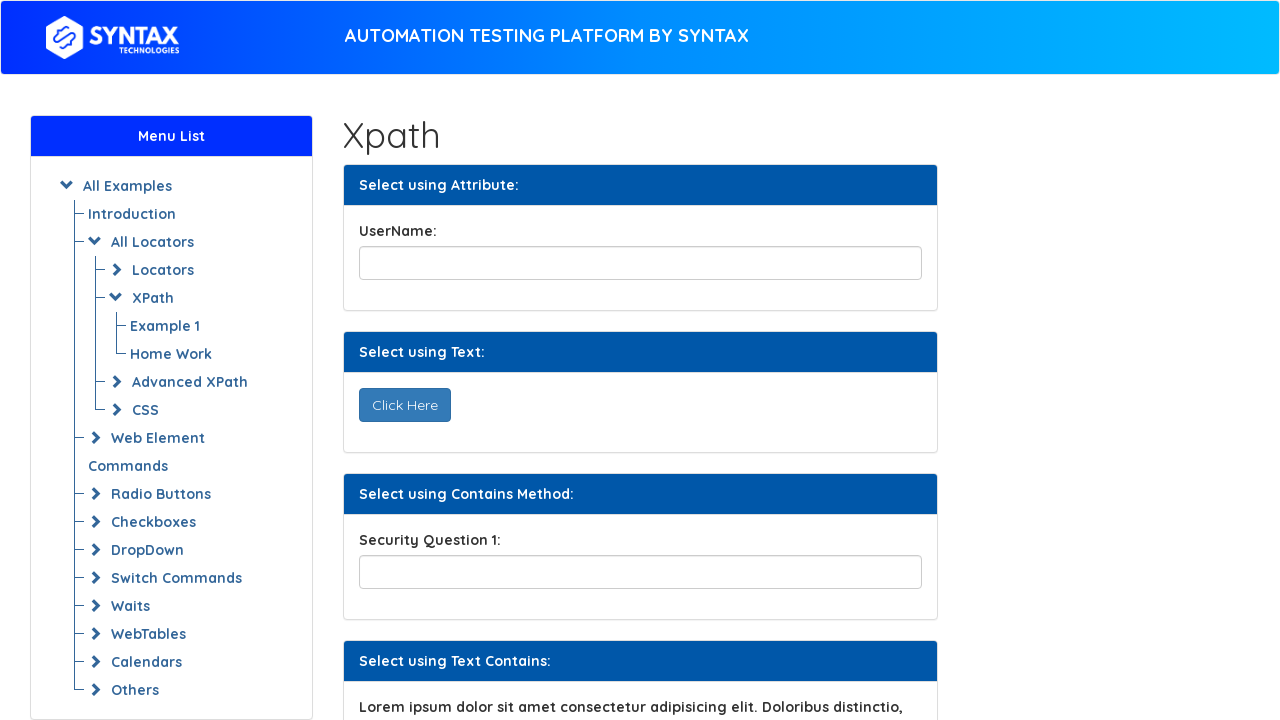

Filled title field with 'This is Attribute Xpath' using attribute XPath on input#title
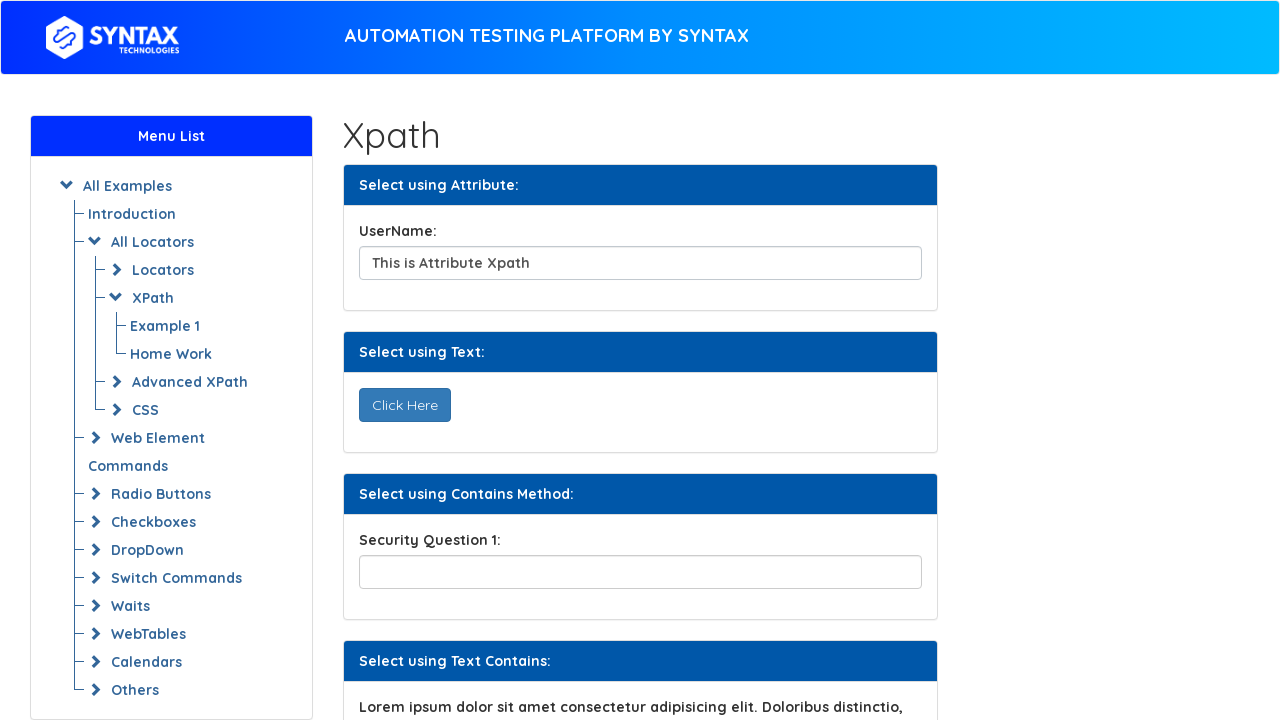

Clicked 'Click Here' button using text XPath at (404, 405) on button:text('Click Here')
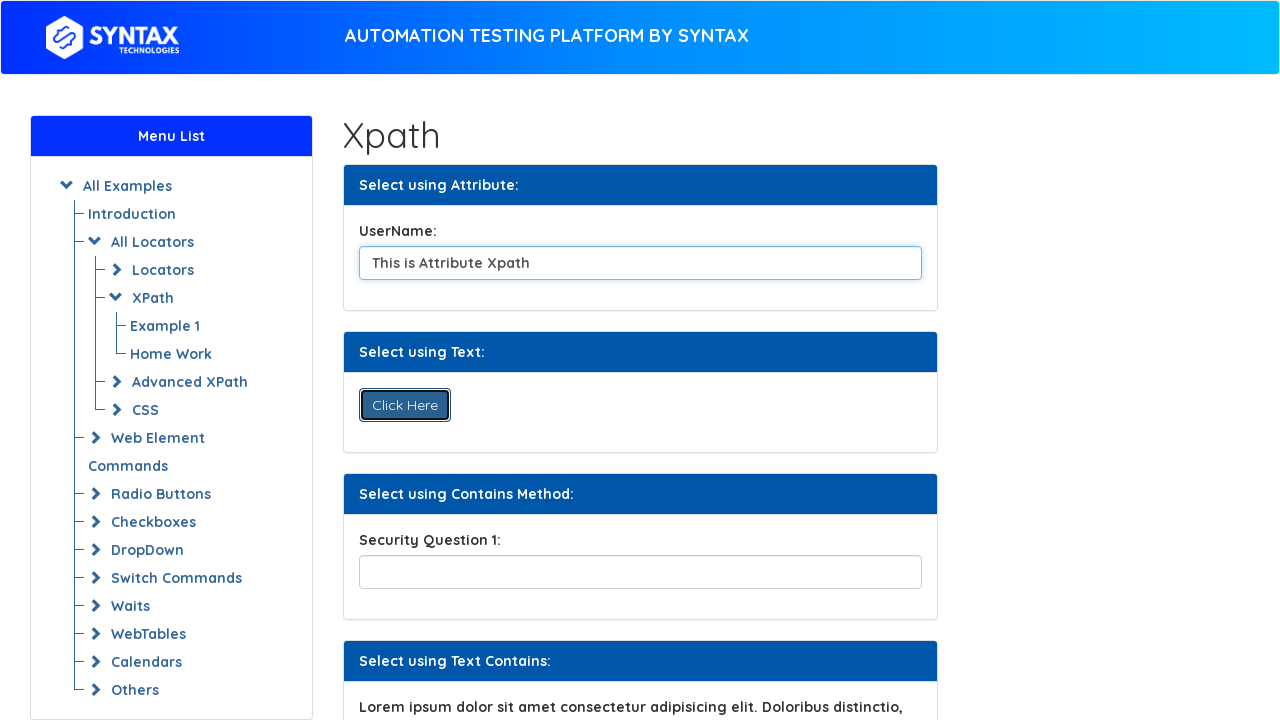

Filled security field with 'This is Partial Values Xpath' using partial value XPath on input[name*='securityPartial']
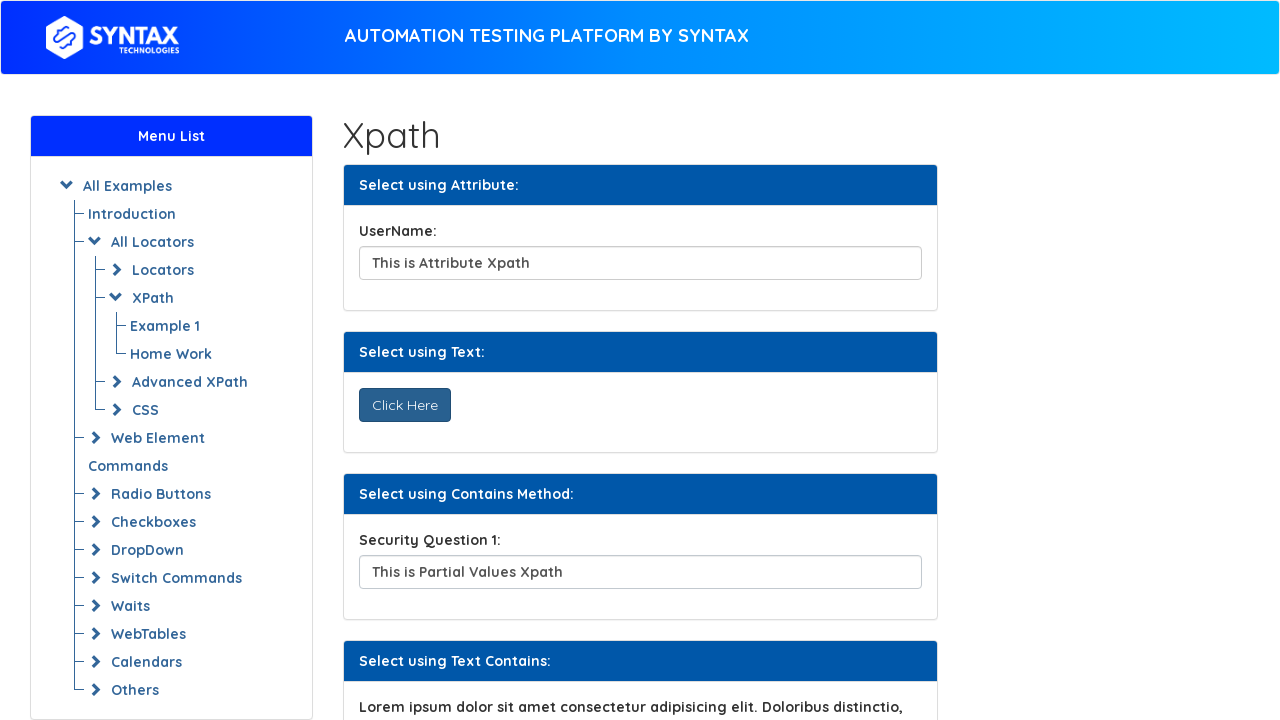

Filled API settings field with 'This is Starts-with Xpath' using starts-with XPath on input[id^='apiSettings']
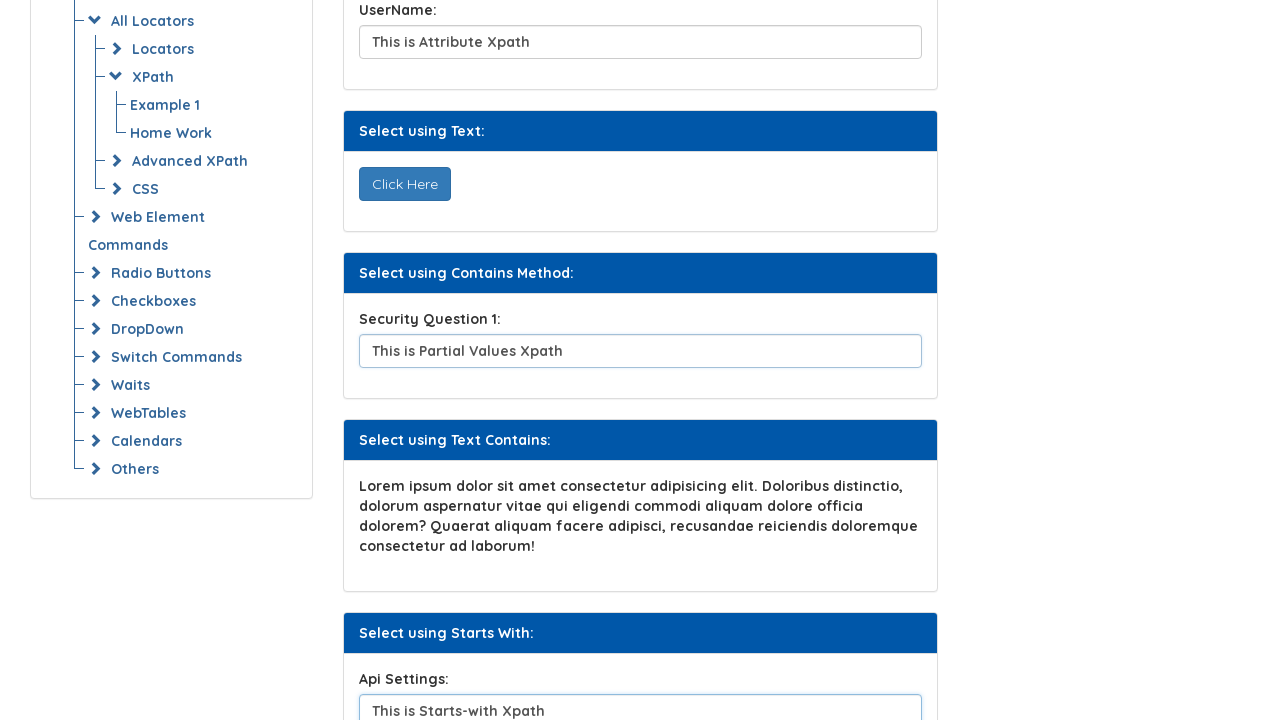

Filled backup email field with 'This is Attribute Xpath with indexing.com' using nth-match XPath on input.form-control.backup >> nth=1
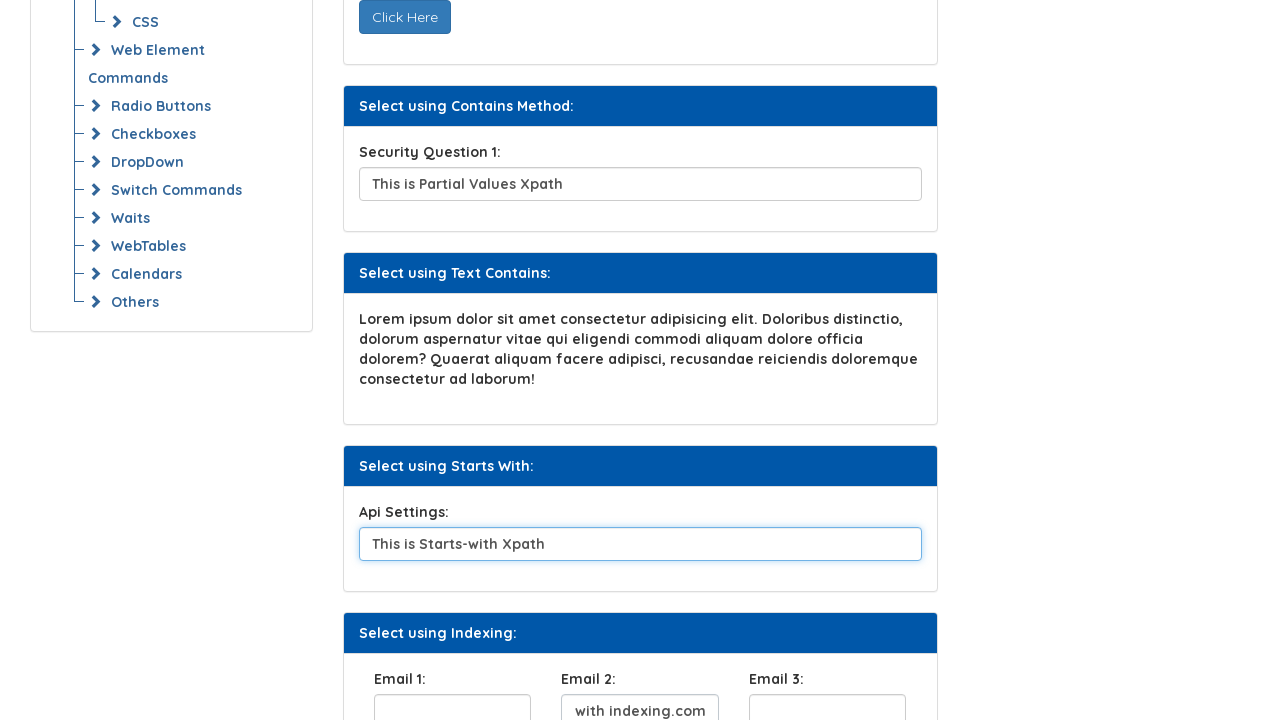

Filled custom field with 'This is Operators Xpath' using multiple attribute operators XPath on input[data-detail='two'][name='customField']
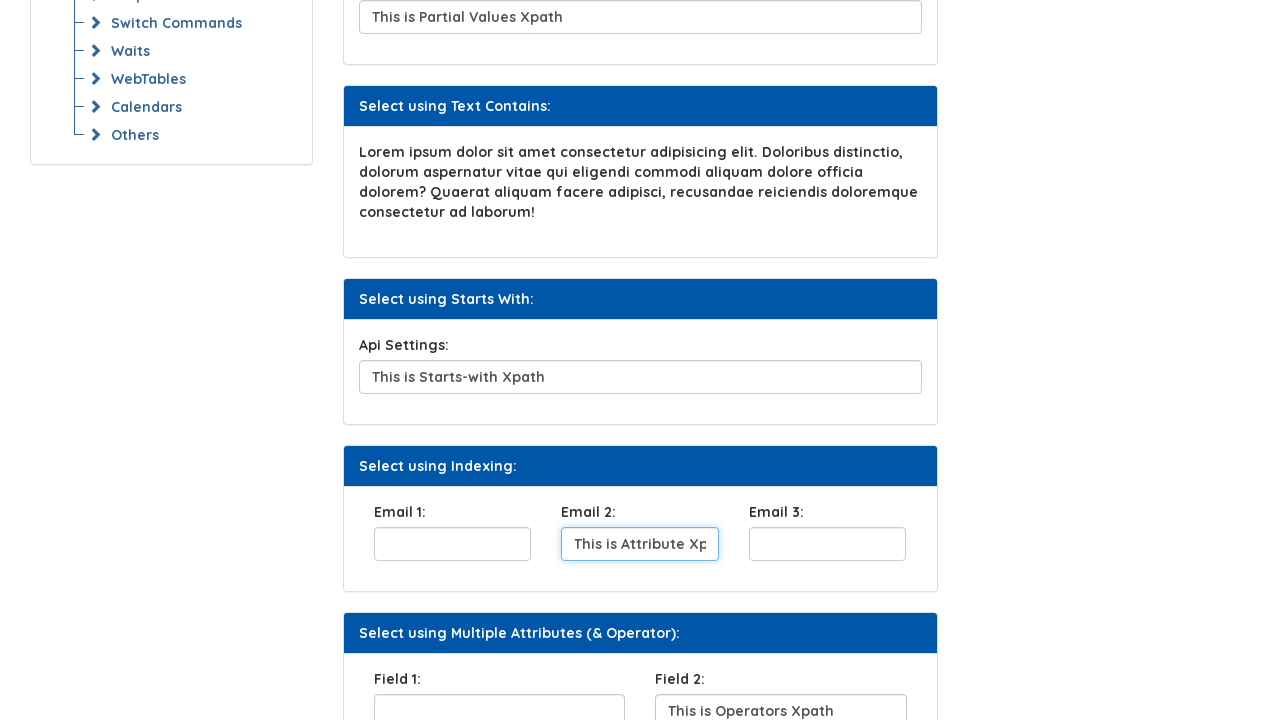

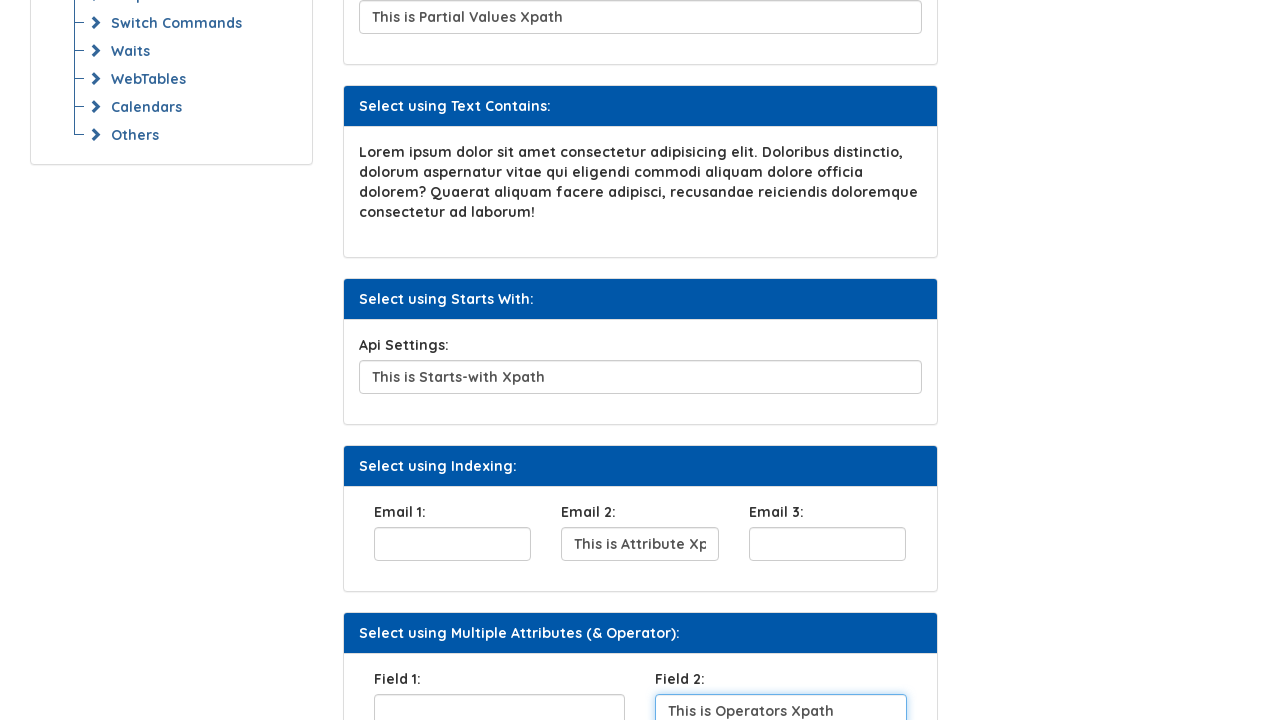